Tests that entered text is trimmed when editing a todo item

Starting URL: https://demo.playwright.dev/todomvc

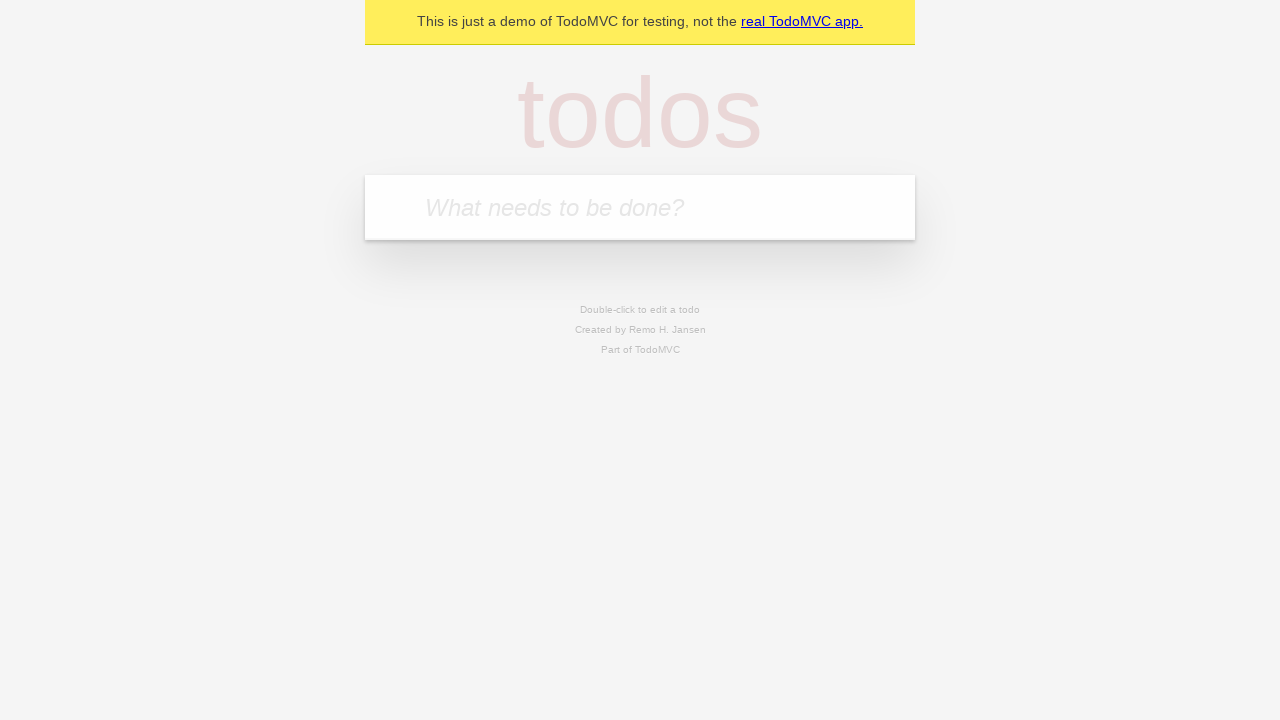

Filled todo input with 'buy some cheese' on internal:attr=[placeholder="What needs to be done?"i]
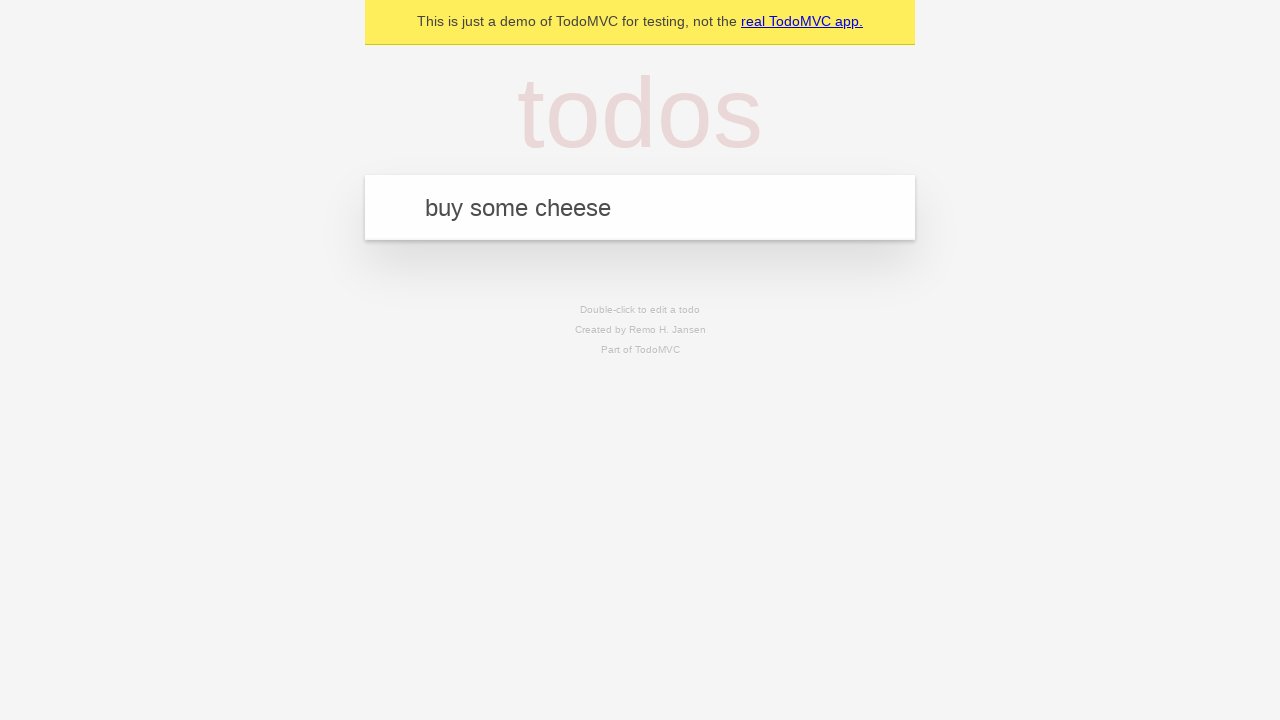

Pressed Enter to create first todo on internal:attr=[placeholder="What needs to be done?"i]
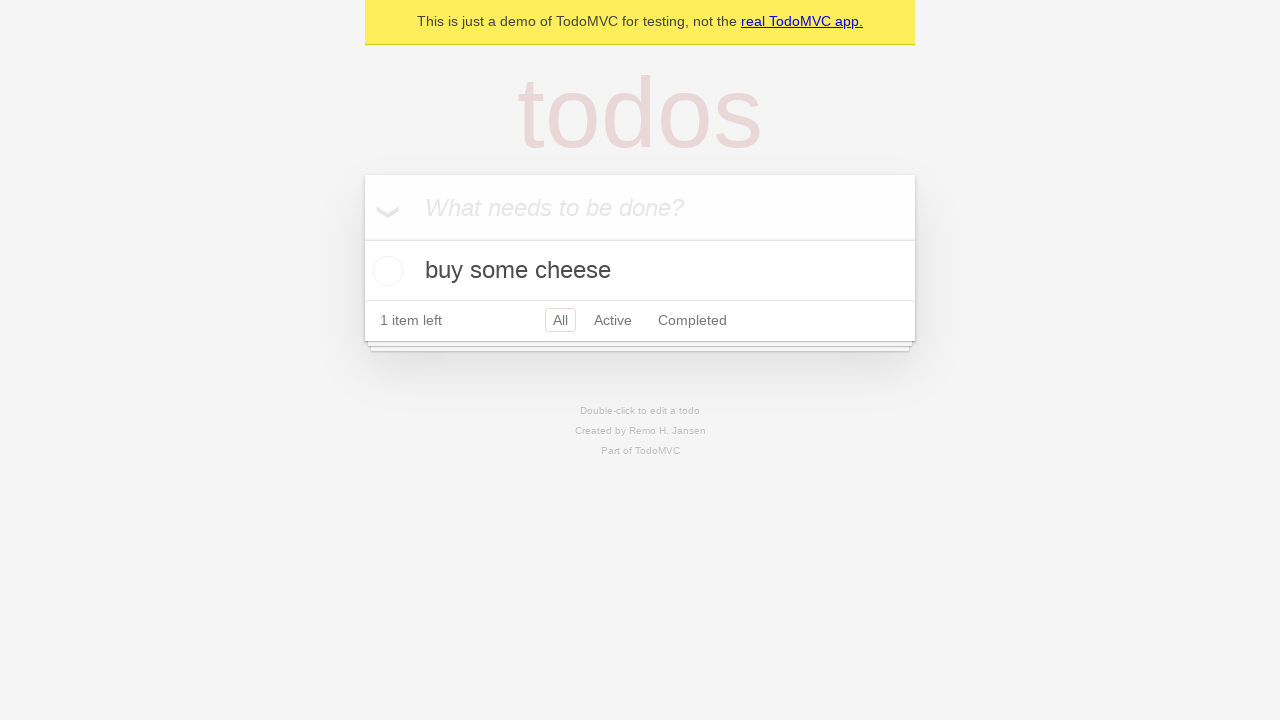

Filled todo input with 'feed the cat' on internal:attr=[placeholder="What needs to be done?"i]
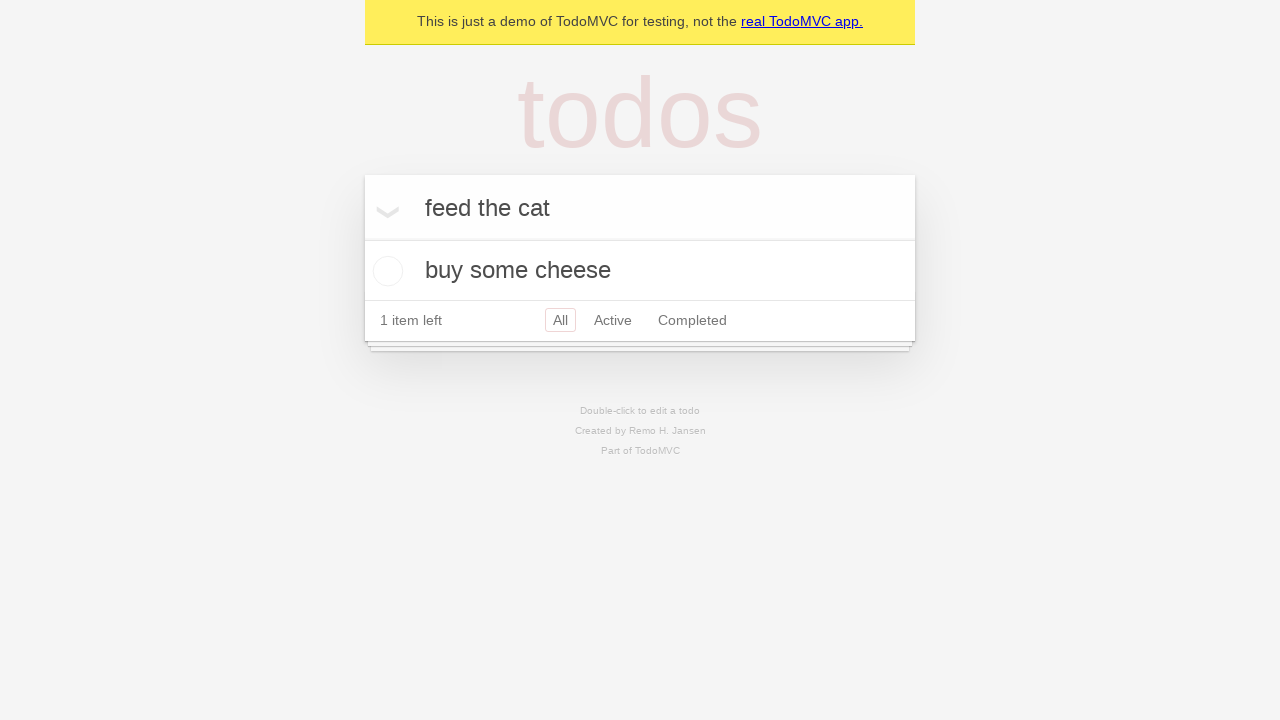

Pressed Enter to create second todo on internal:attr=[placeholder="What needs to be done?"i]
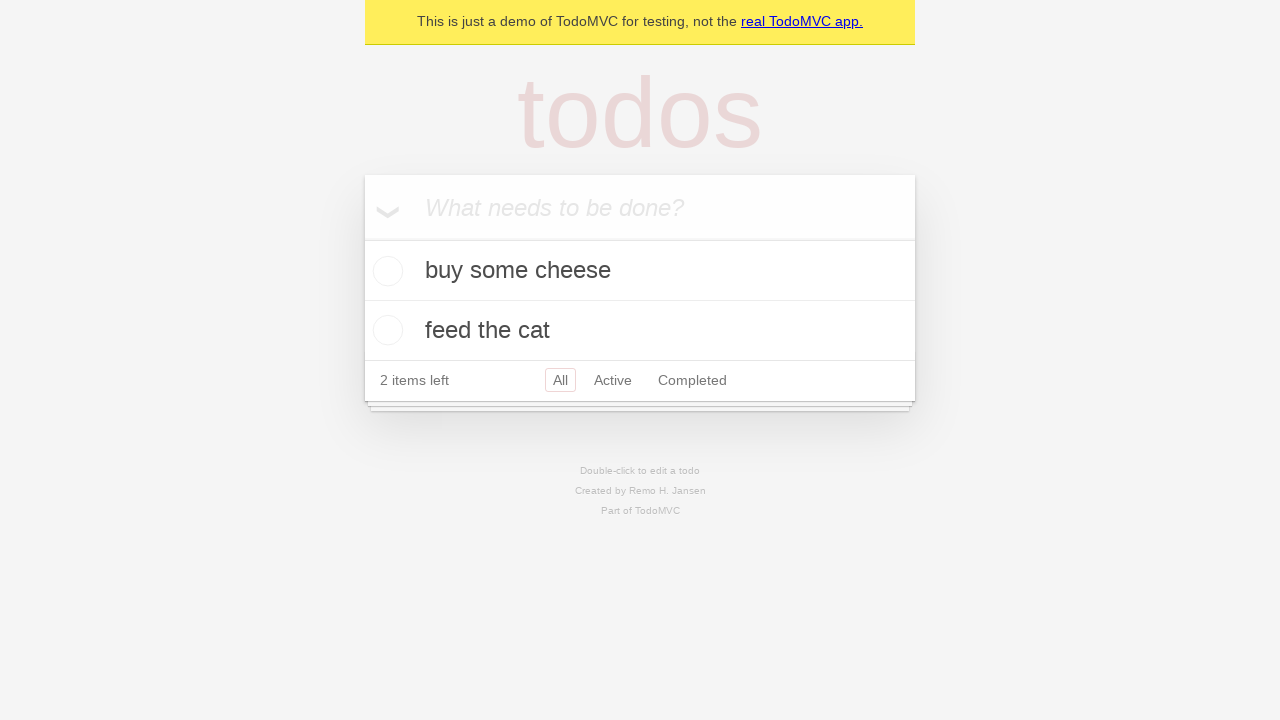

Filled todo input with 'book a doctors appointment' on internal:attr=[placeholder="What needs to be done?"i]
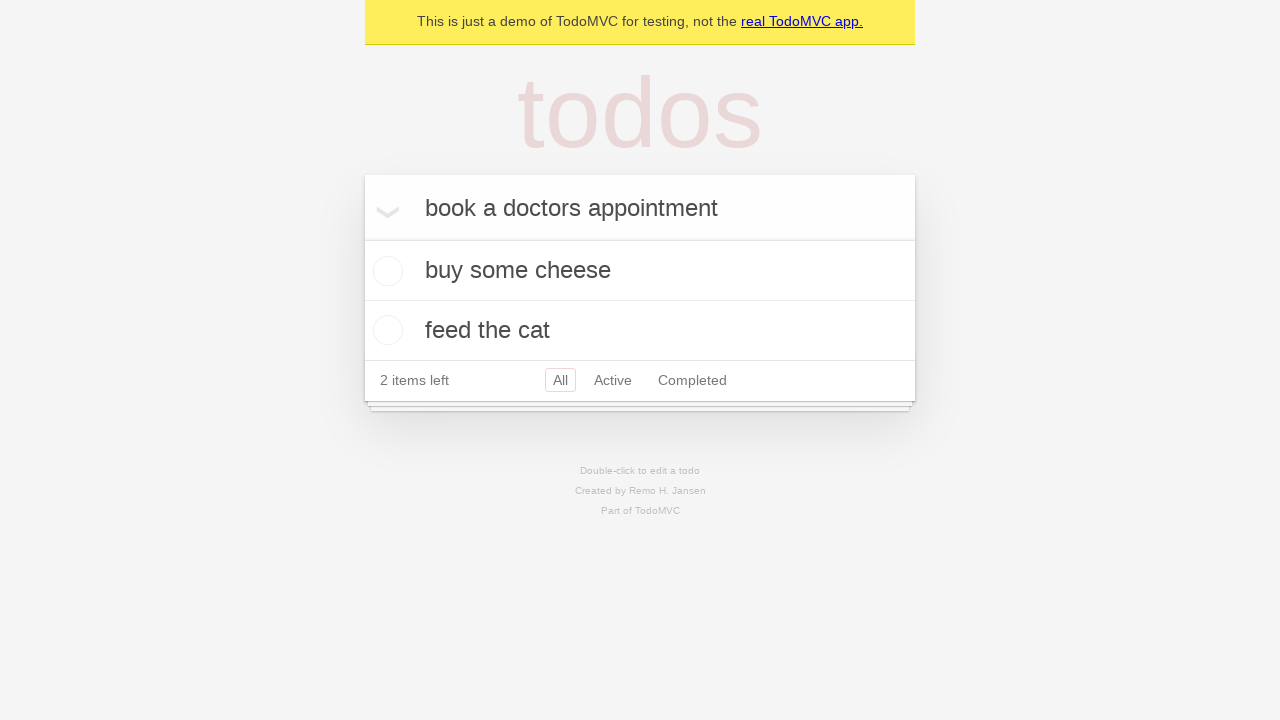

Pressed Enter to create third todo on internal:attr=[placeholder="What needs to be done?"i]
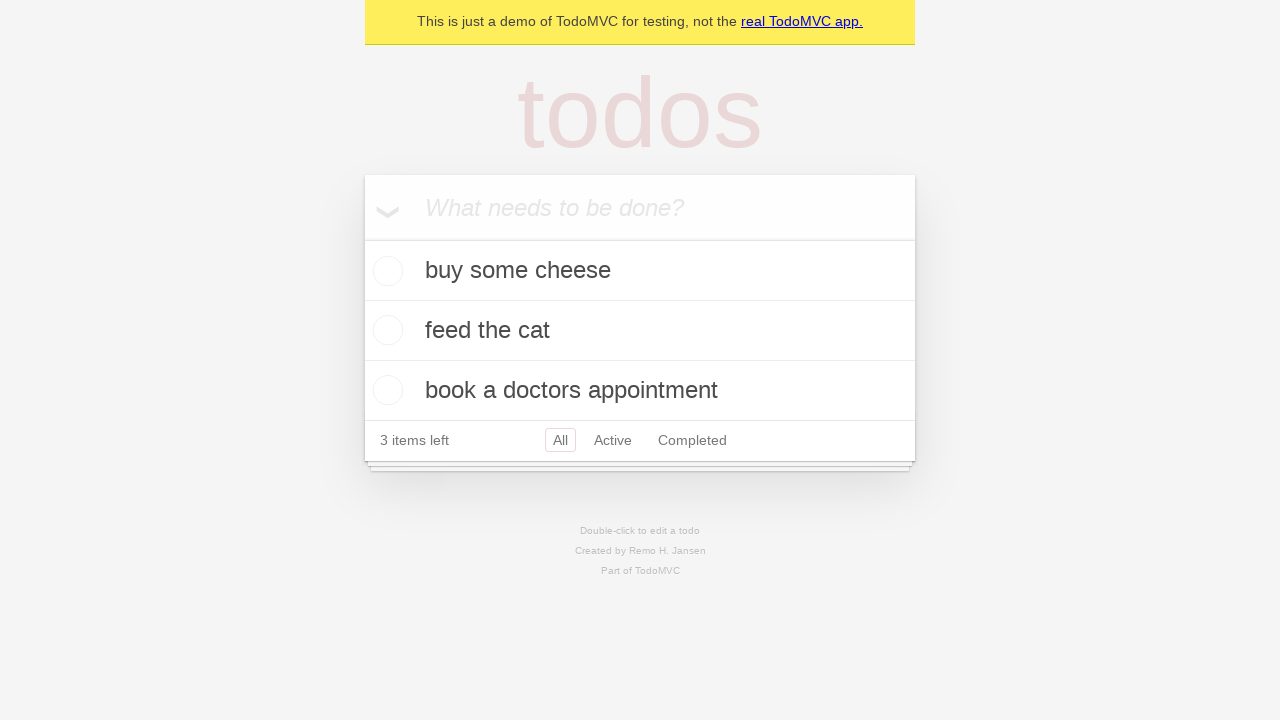

Double-clicked second todo to enter edit mode at (640, 331) on internal:testid=[data-testid="todo-item"s] >> nth=1
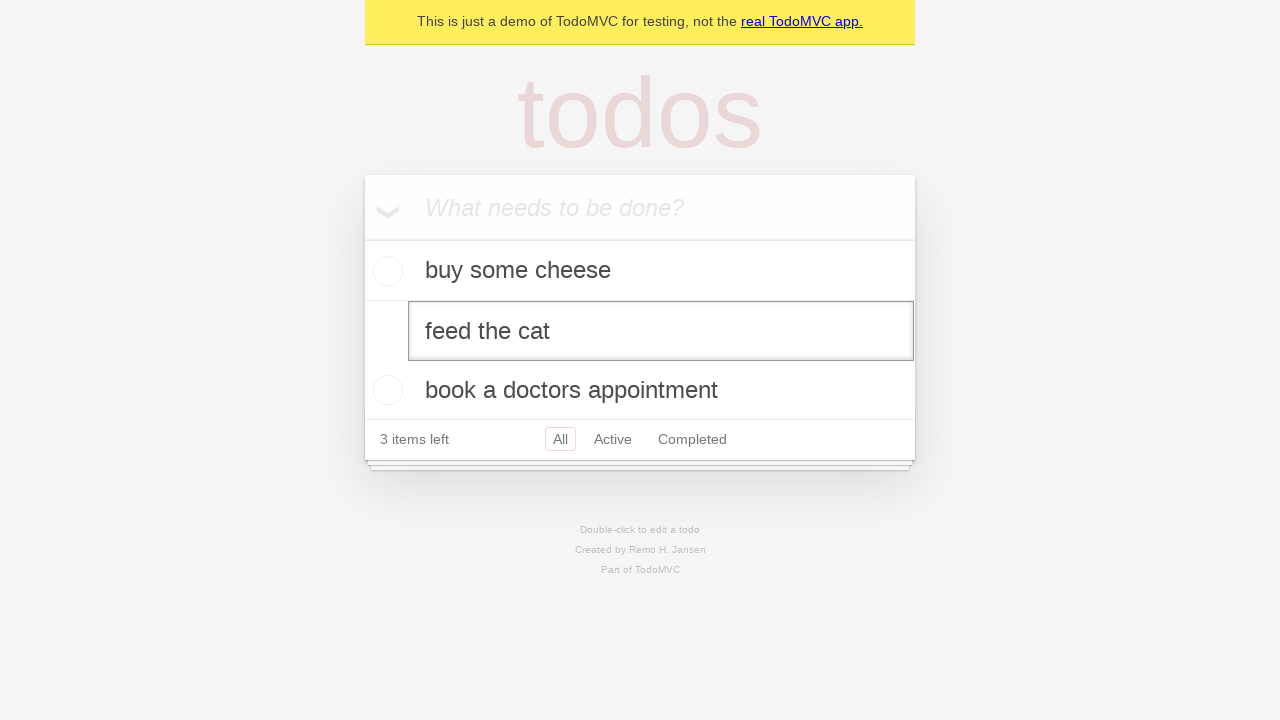

Filled edit field with text containing leading and trailing spaces on internal:testid=[data-testid="todo-item"s] >> nth=1 >> internal:role=textbox[nam
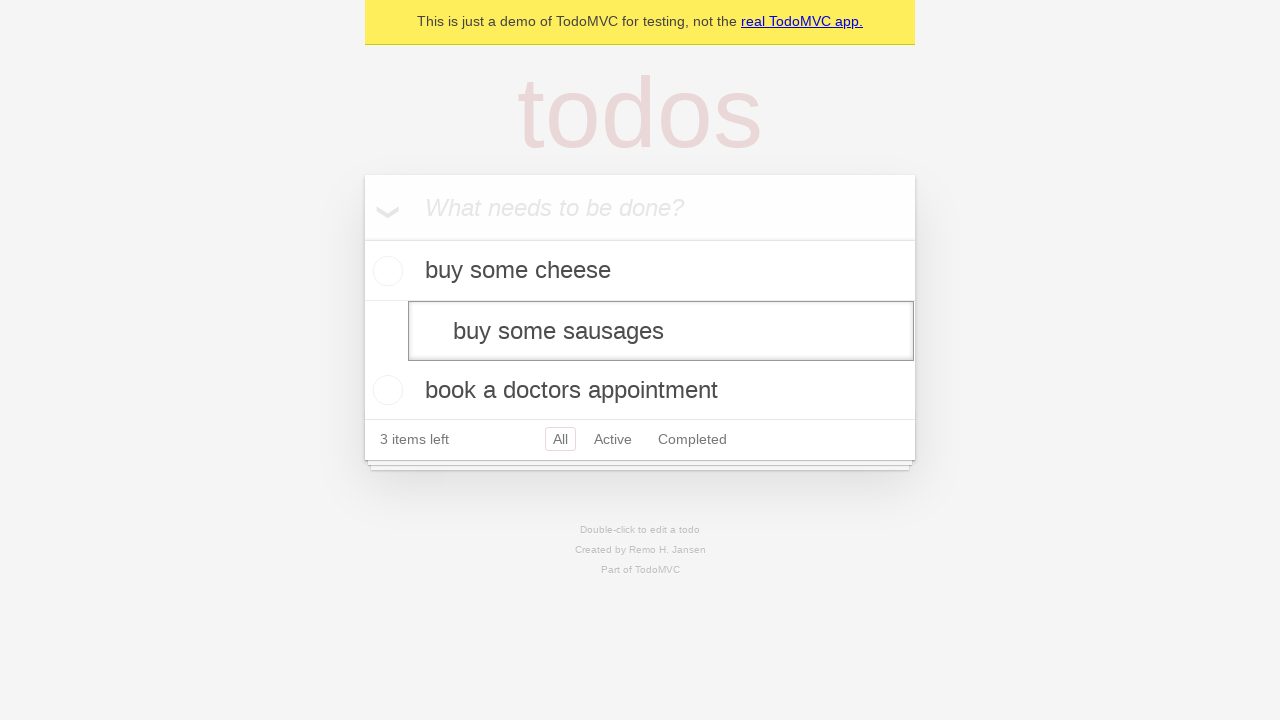

Pressed Enter to save edited todo, text should be trimmed on internal:testid=[data-testid="todo-item"s] >> nth=1 >> internal:role=textbox[nam
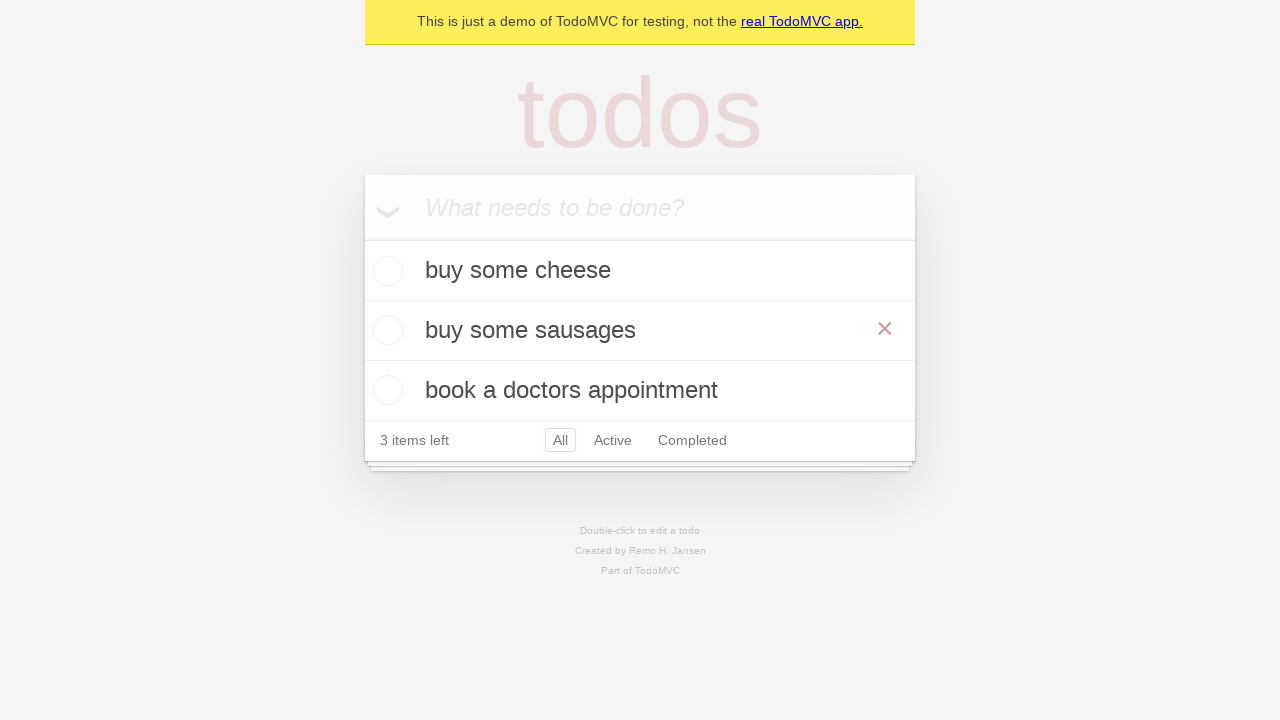

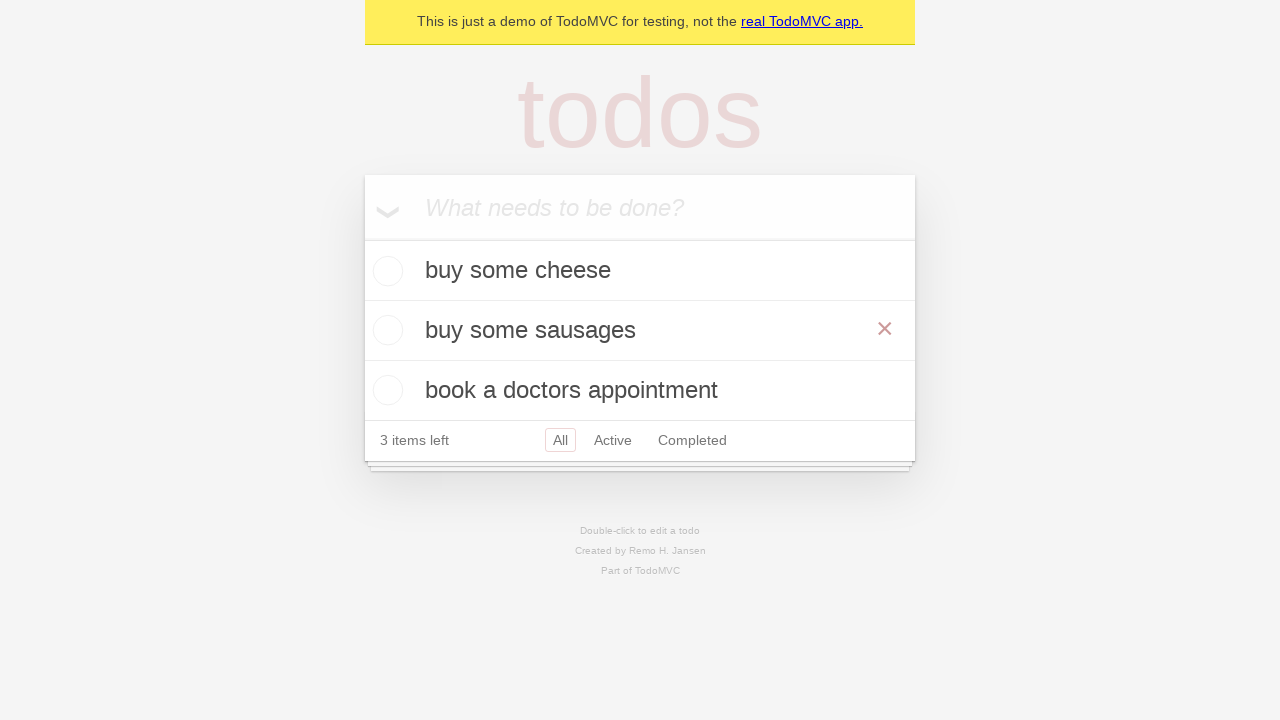